Tests different types of JavaScript alerts (simple alert, confirmation dialog, and prompt) by triggering them and interacting with accept/dismiss/send keys operations

Starting URL: https://demoqa.com/alerts

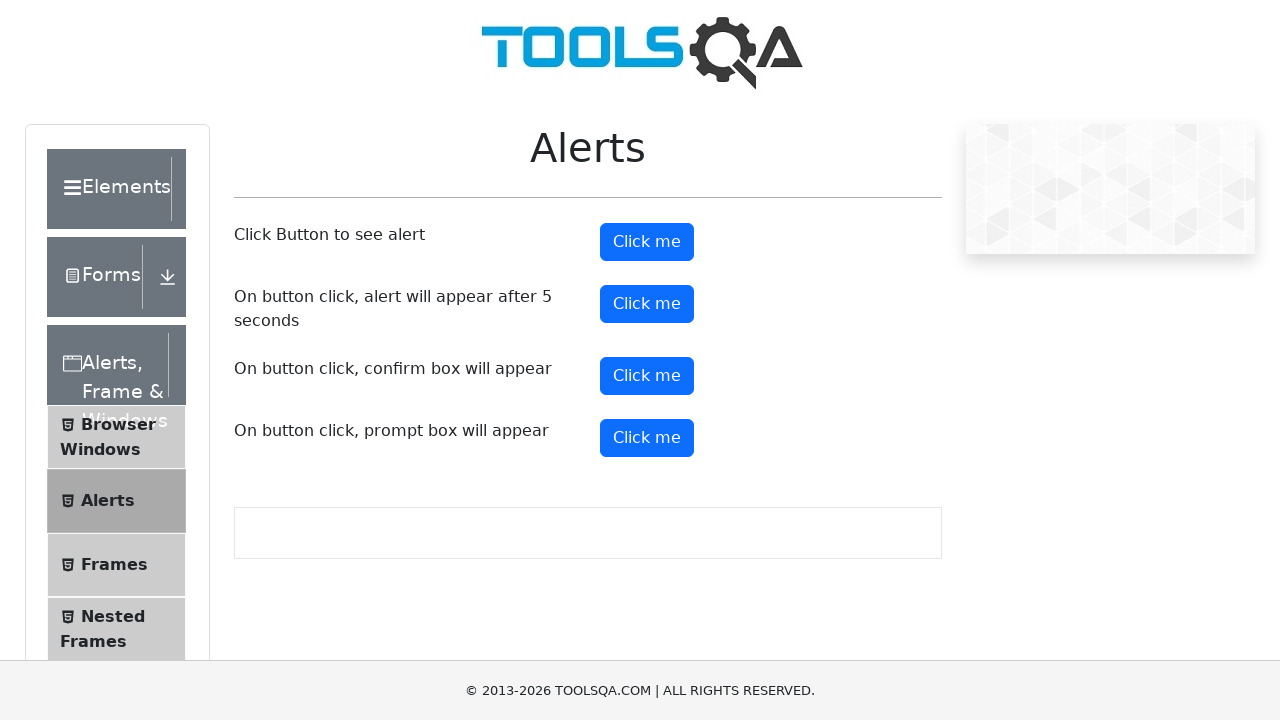

Clicked button to trigger simple alert at (647, 242) on #alertButton
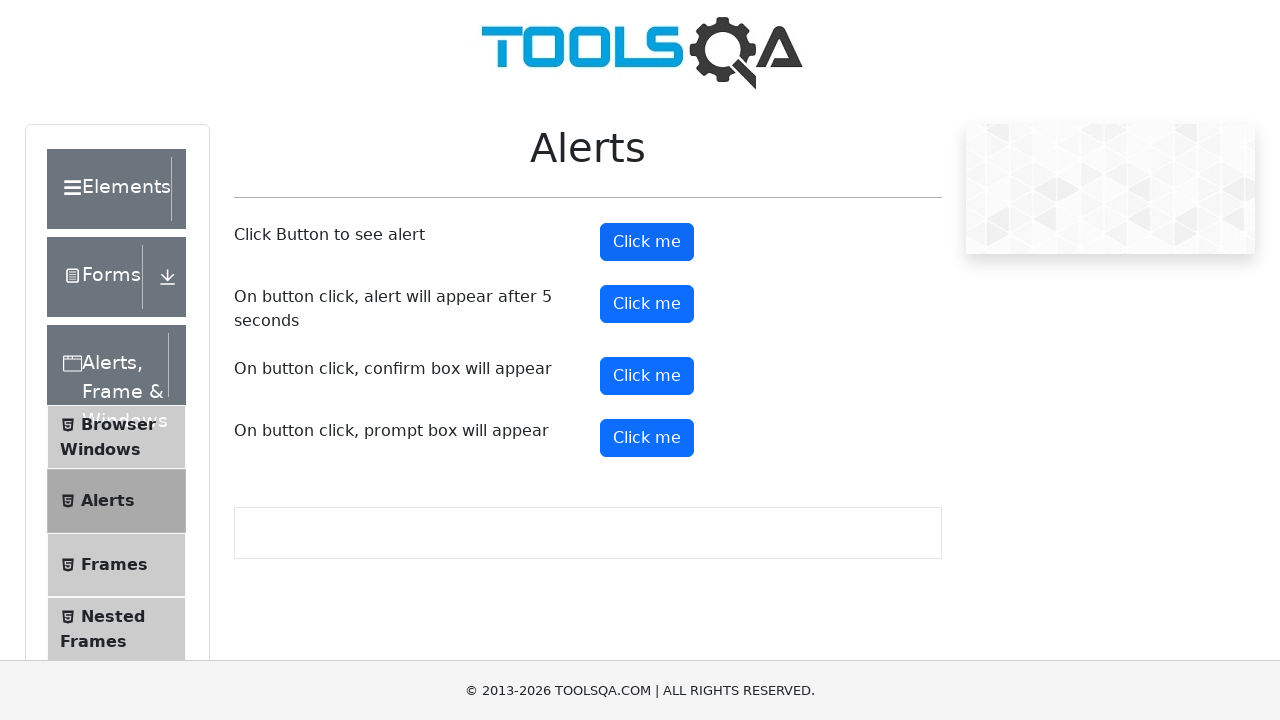

Accepted simple alert dialog
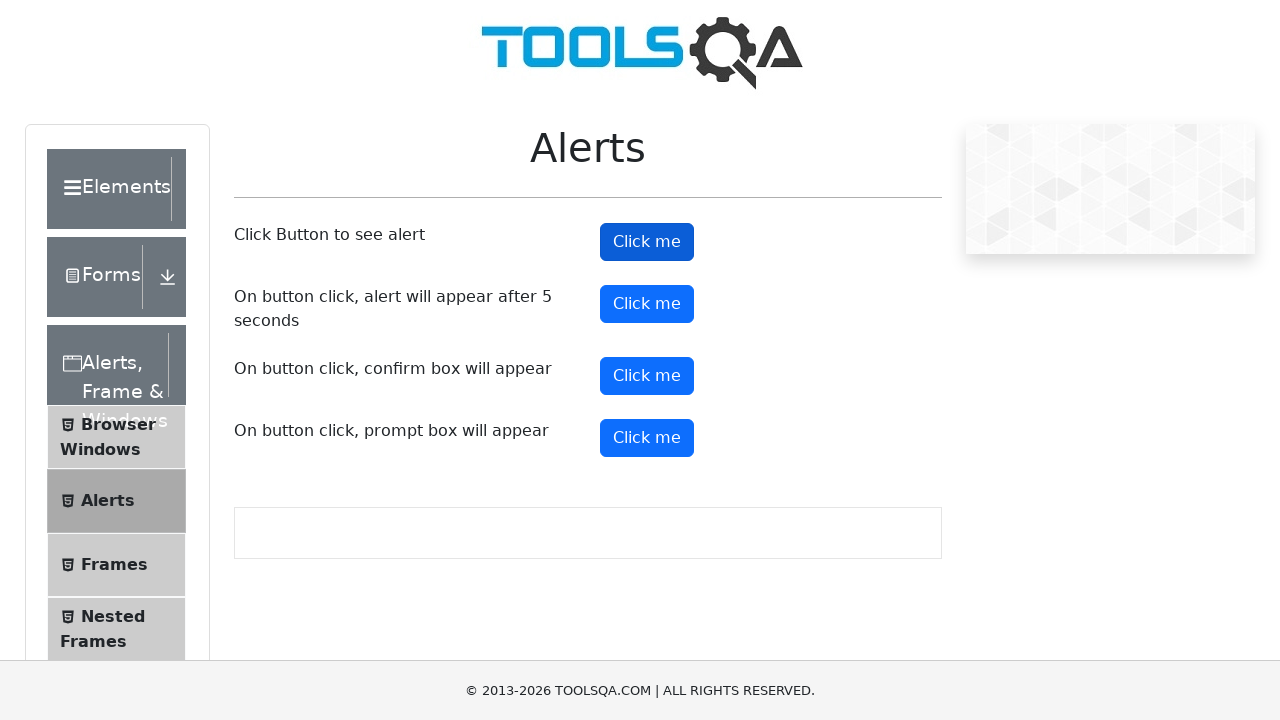

Clicked button to trigger confirmation dialog at (647, 376) on #confirmButton
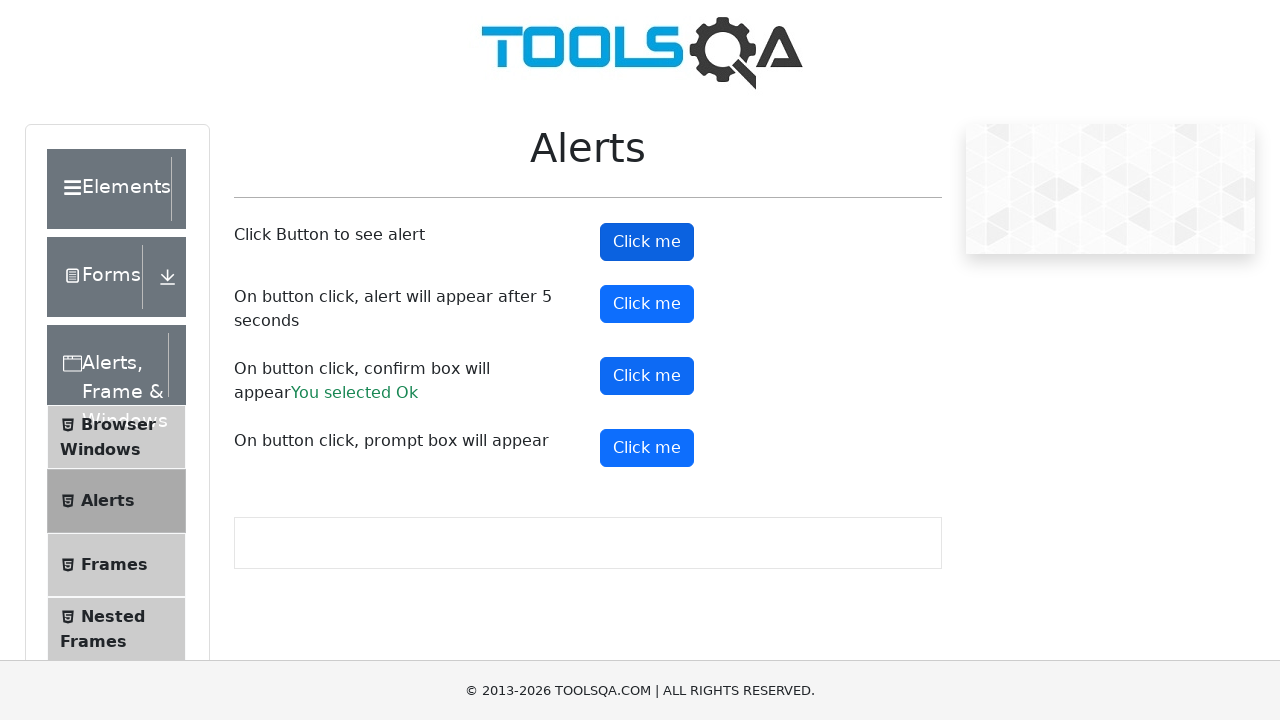

Dismissed confirmation dialog
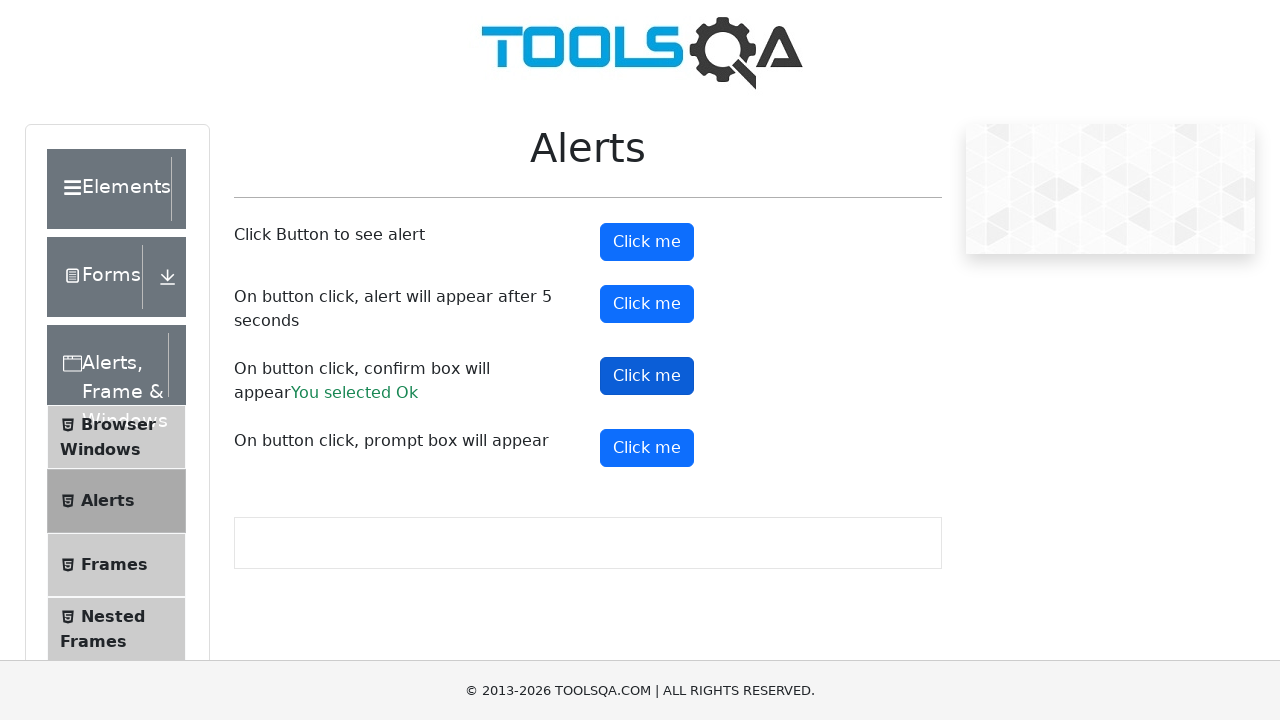

Clicked button to trigger prompt dialog at (647, 448) on #promtButton
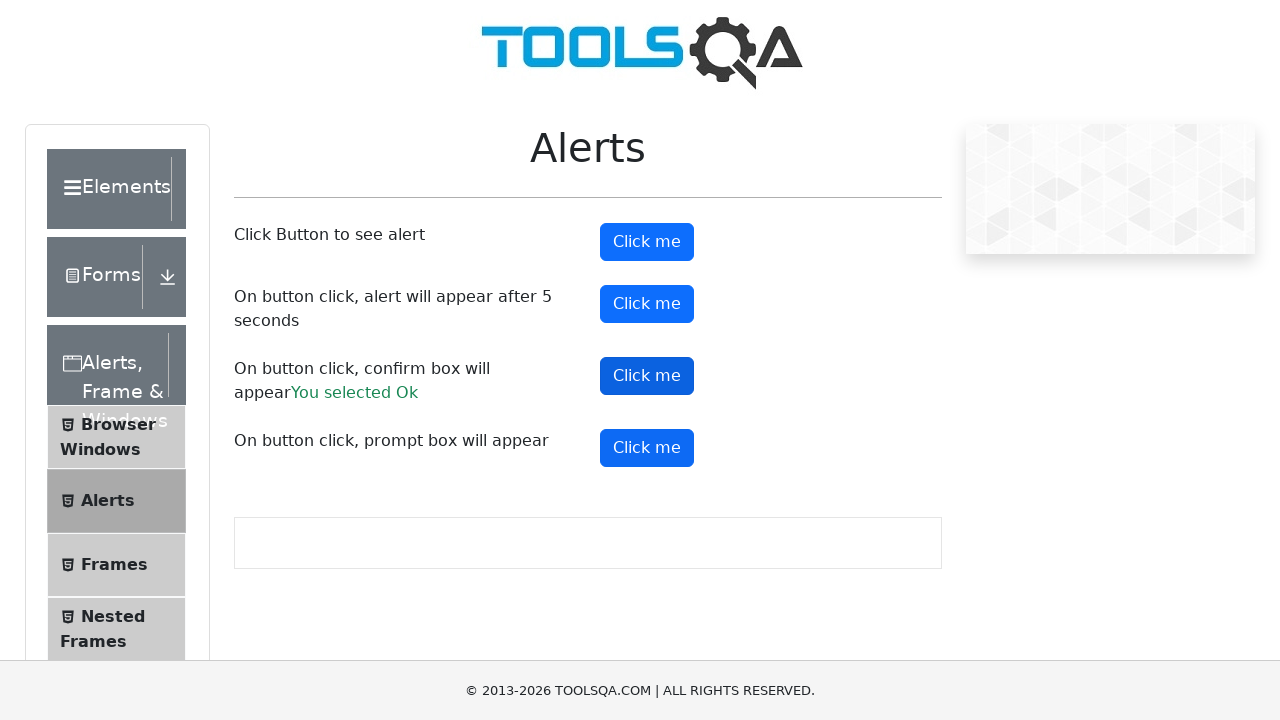

Entered 'Welcome' text in prompt and accepted
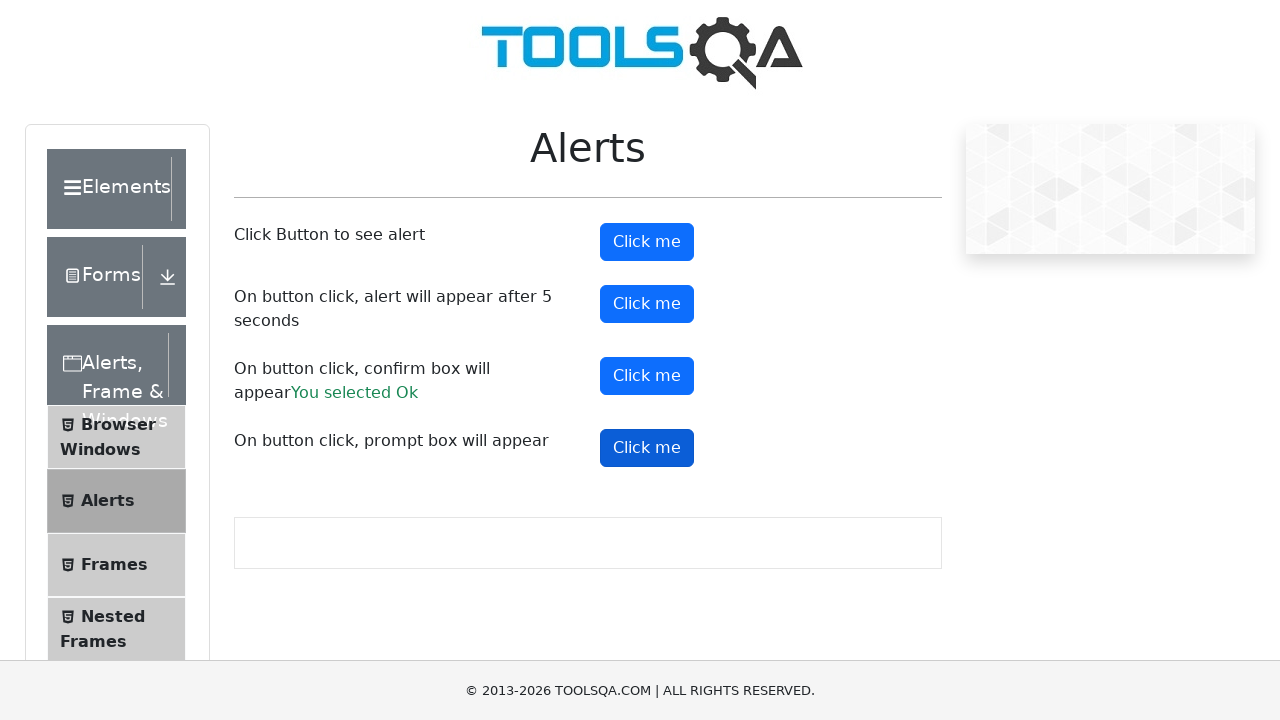

Reloaded the page
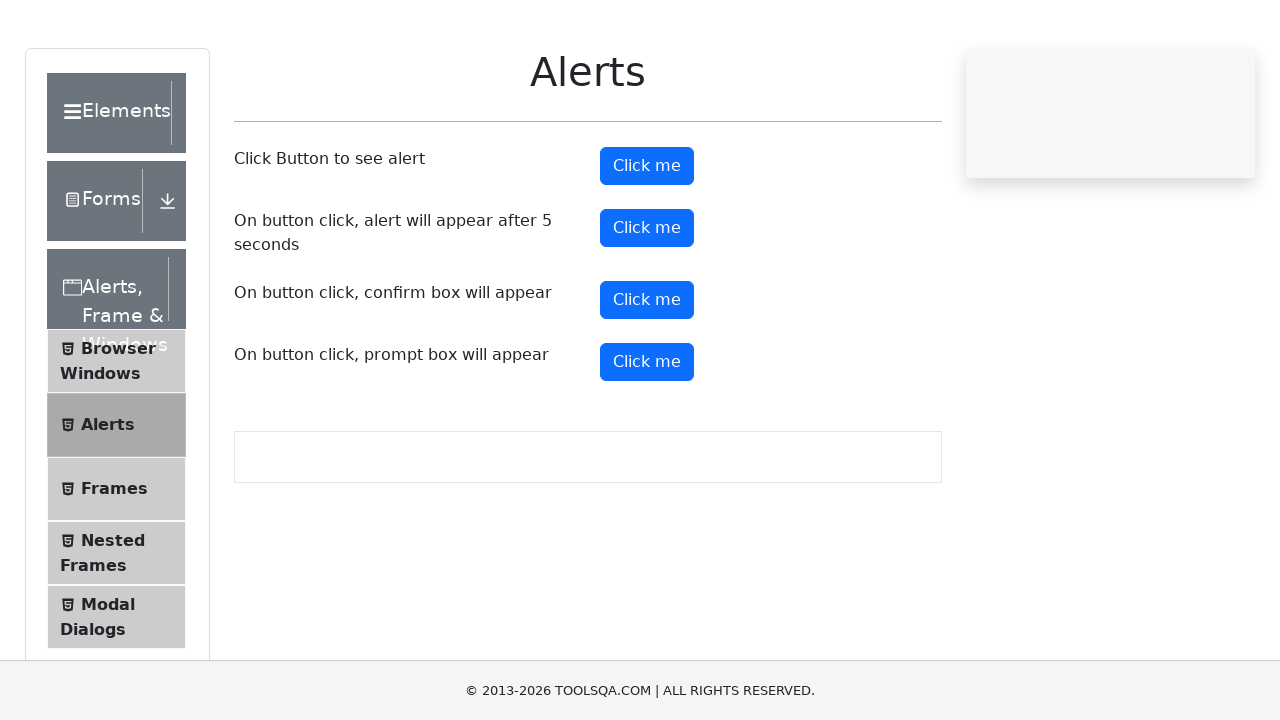

Clicked button to trigger simple alert (second time) at (647, 242) on #alertButton
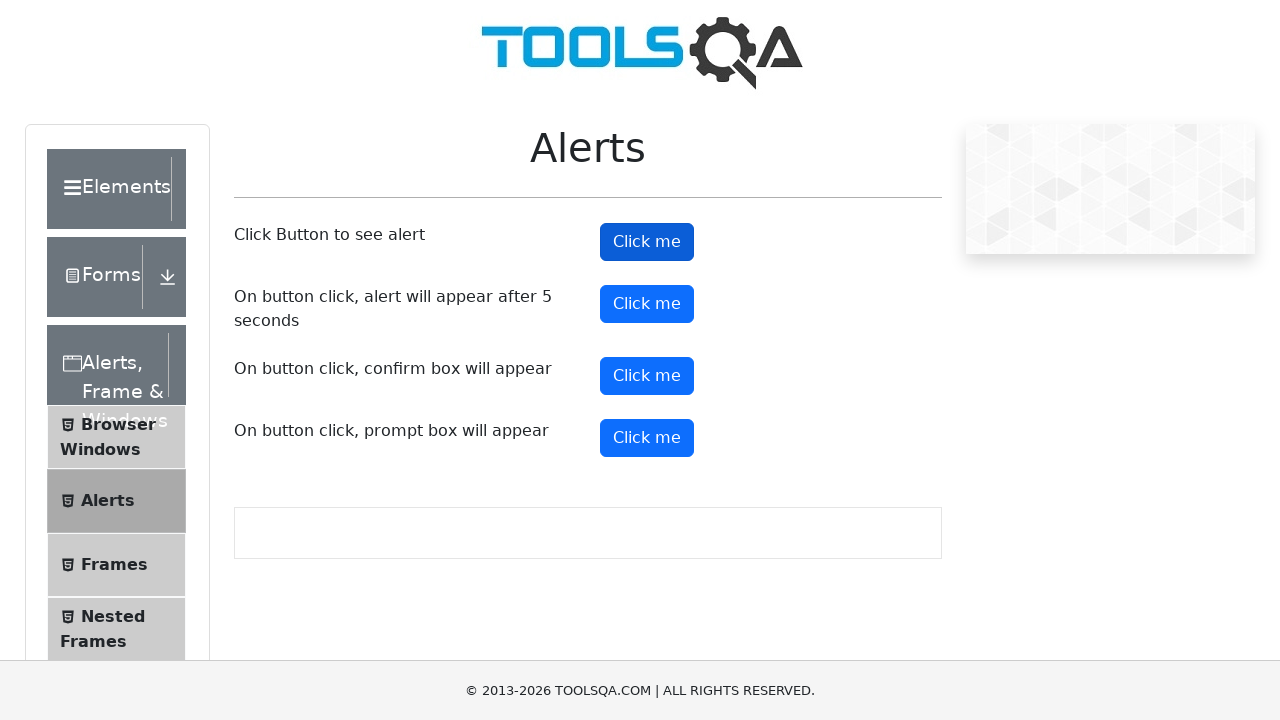

Accepted simple alert dialog (second time)
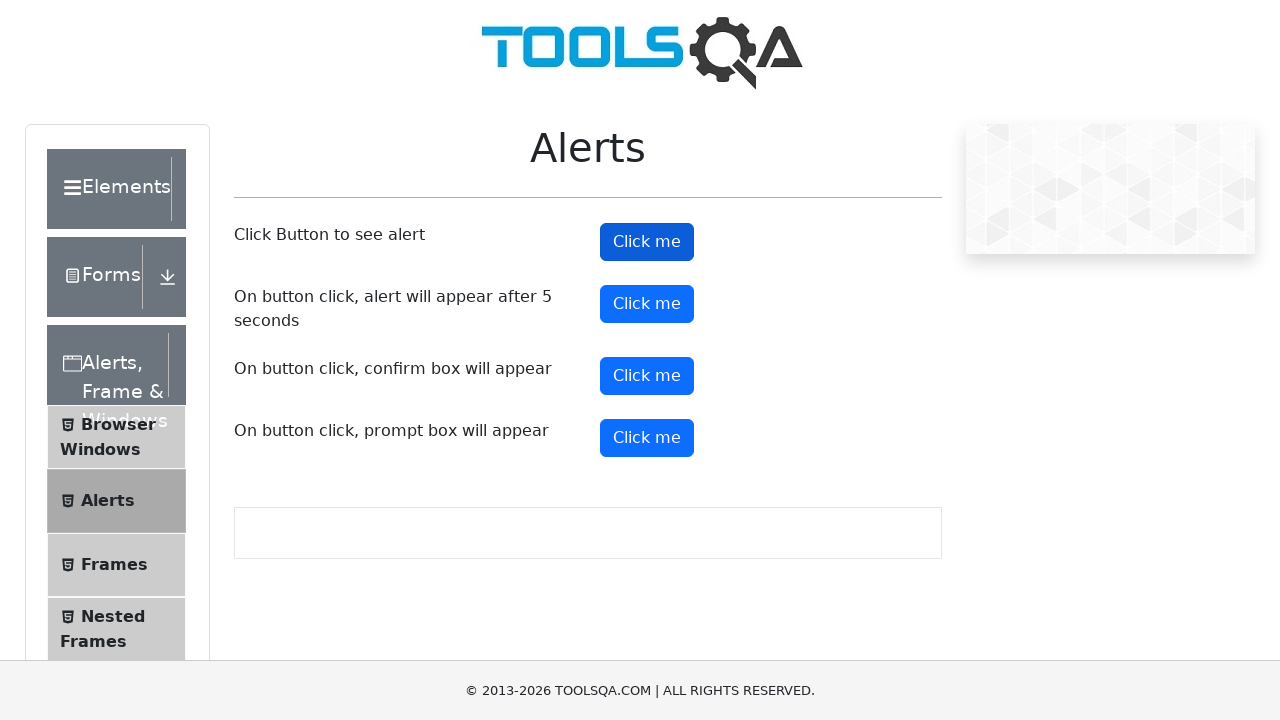

Clicked button to trigger confirmation dialog (second time) at (647, 376) on #confirmButton
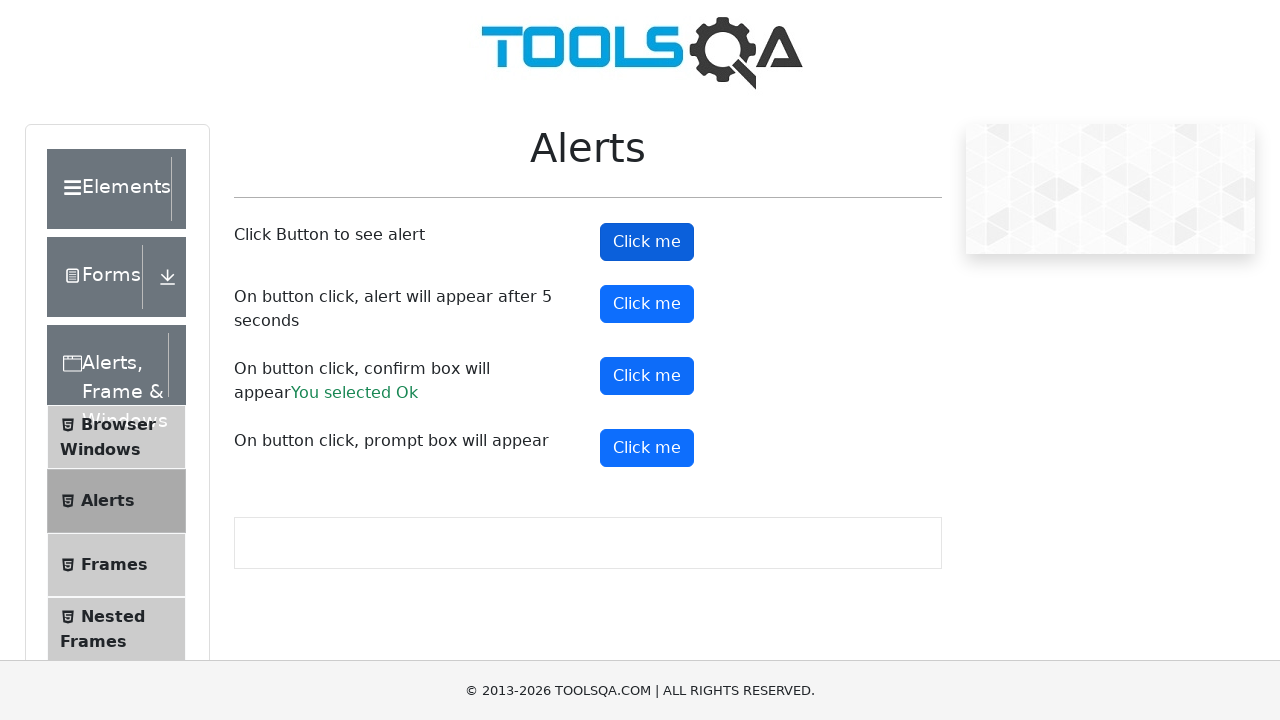

Dismissed confirmation dialog (second time)
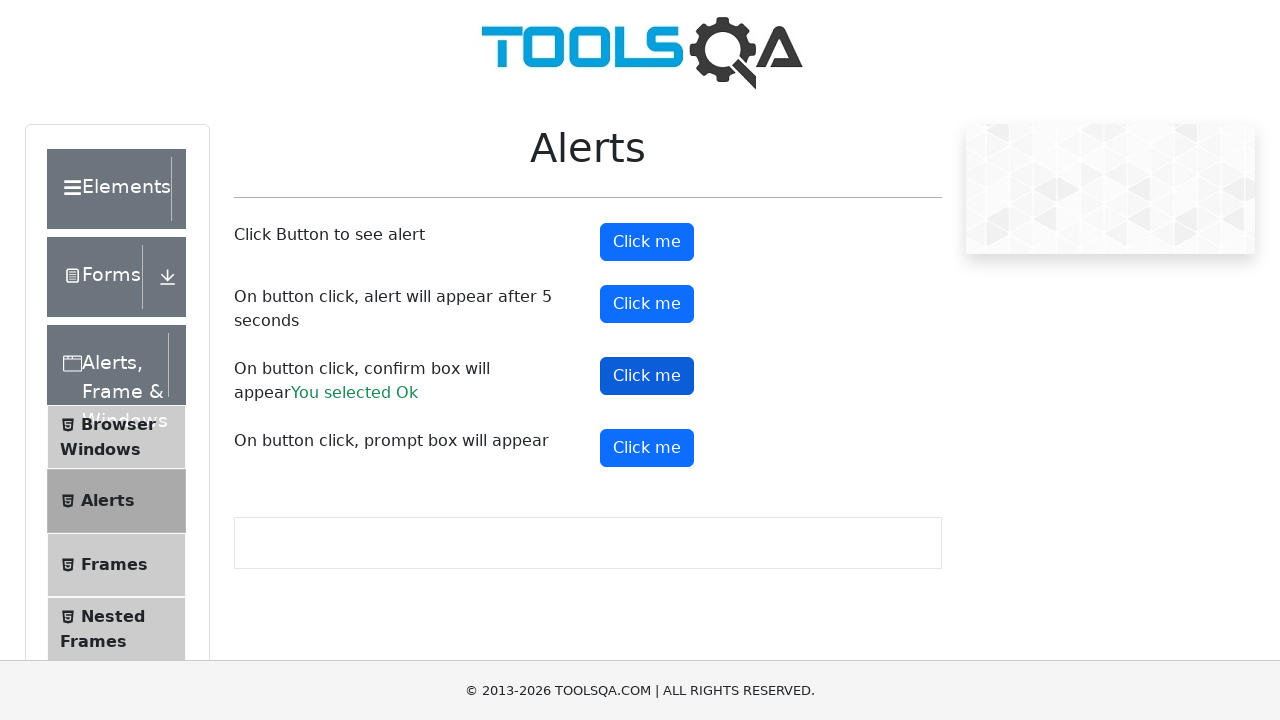

Clicked button to trigger prompt dialog (second time) at (647, 448) on #promtButton
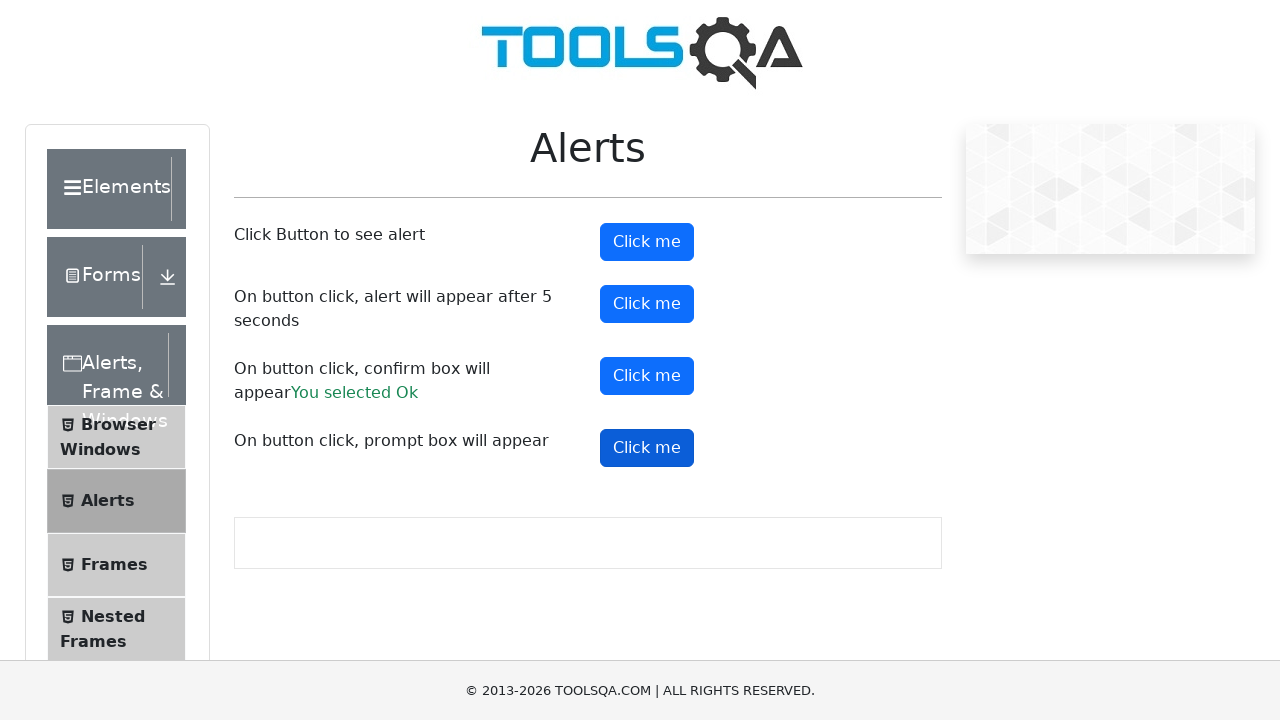

Entered 'Welcome' text in prompt and accepted (second time)
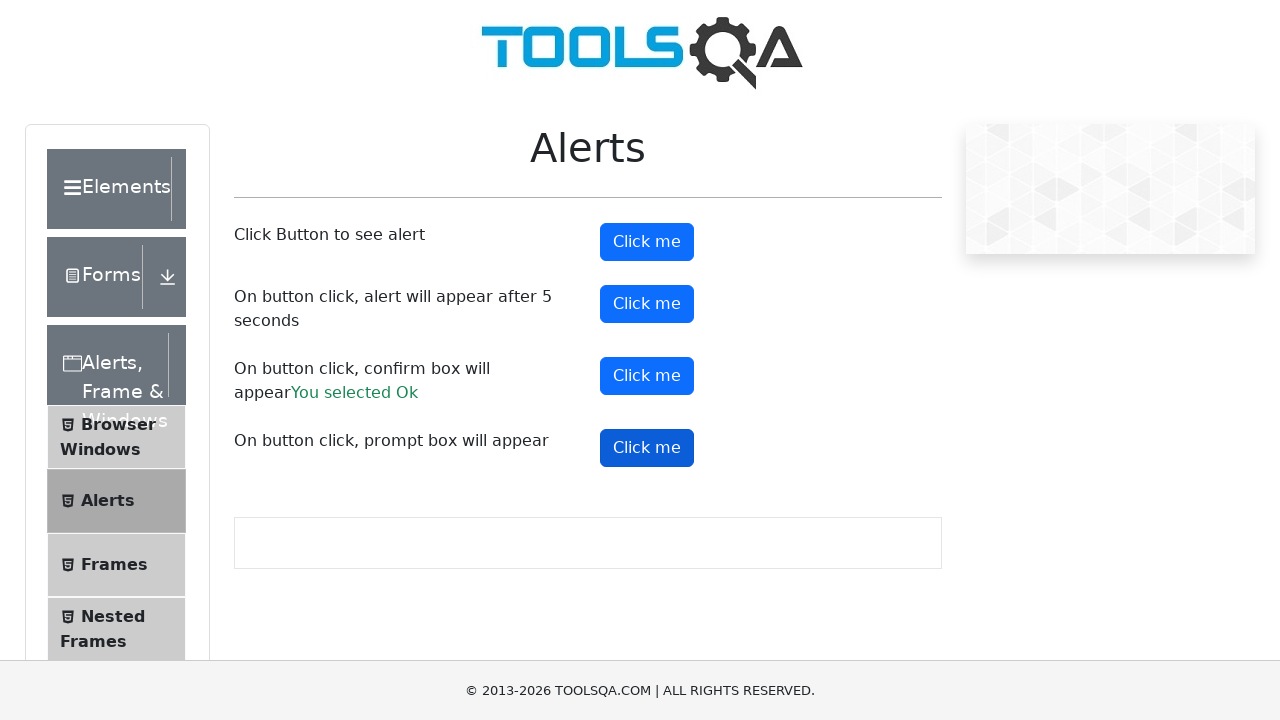

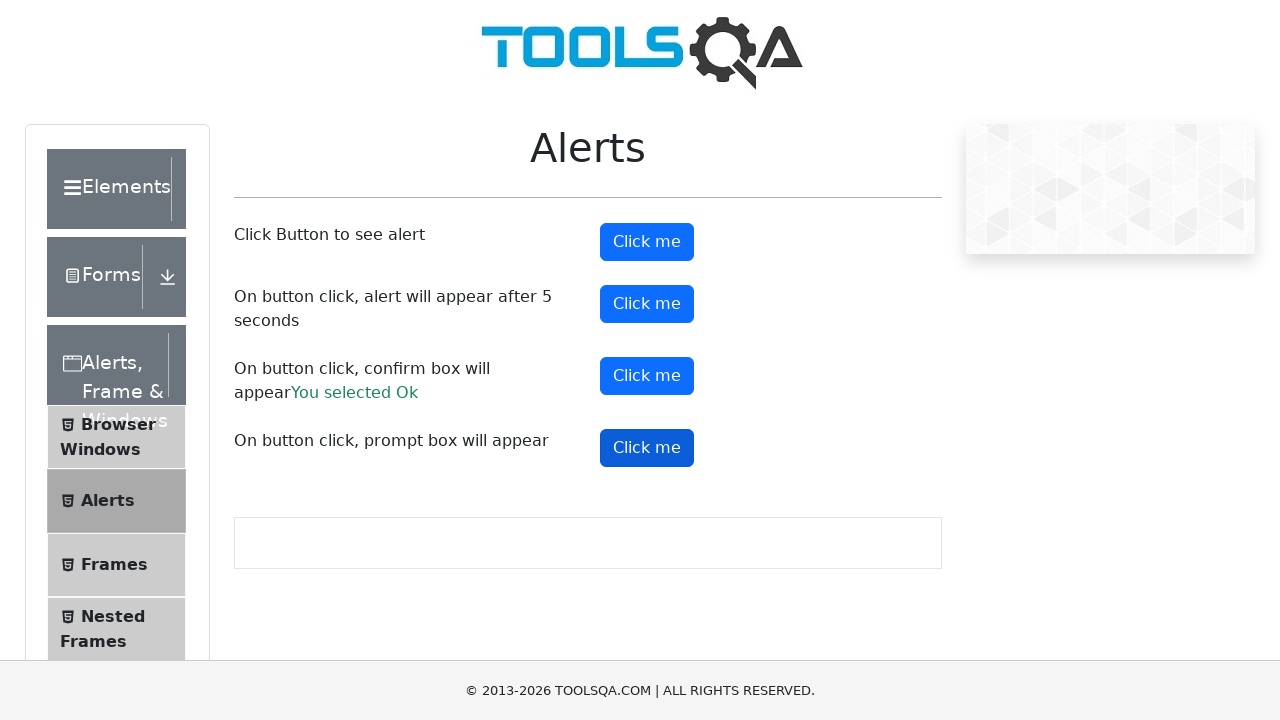